Tests selecting multiple items by clicking and dragging from item 1 to item 15

Starting URL: https://automationfc.github.io/jquery-selectable/

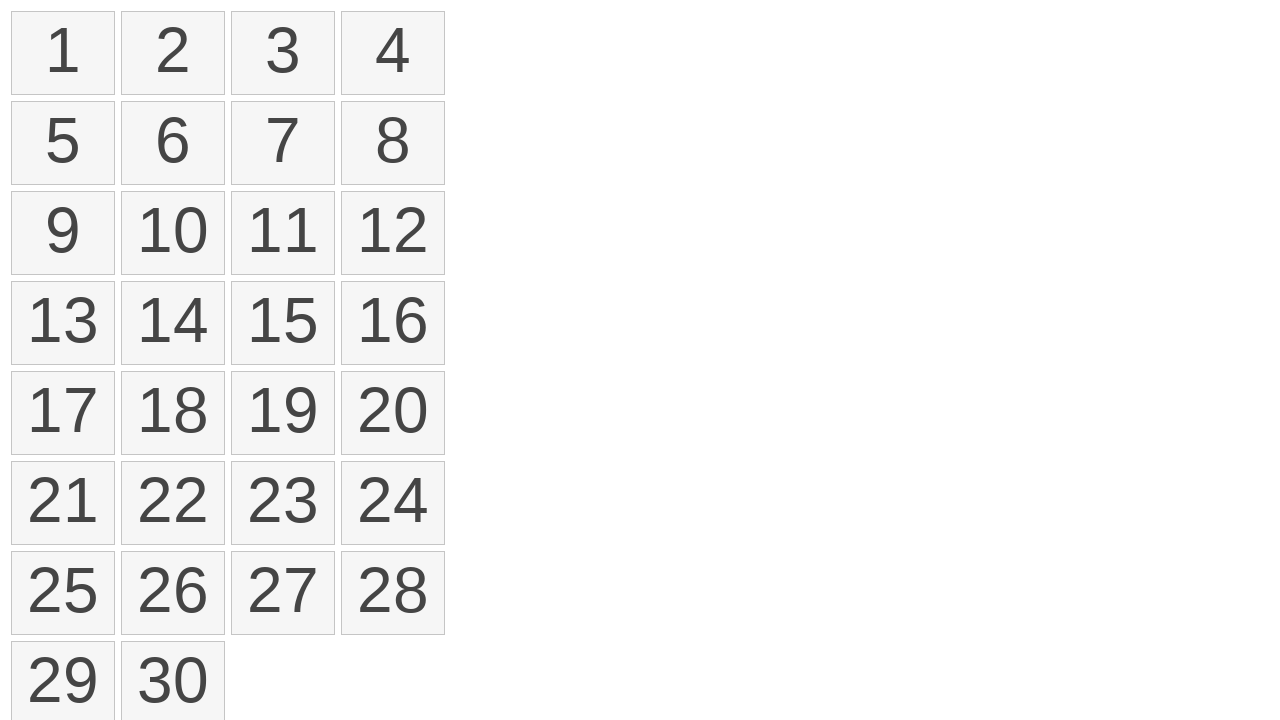

Located all selectable items on the page
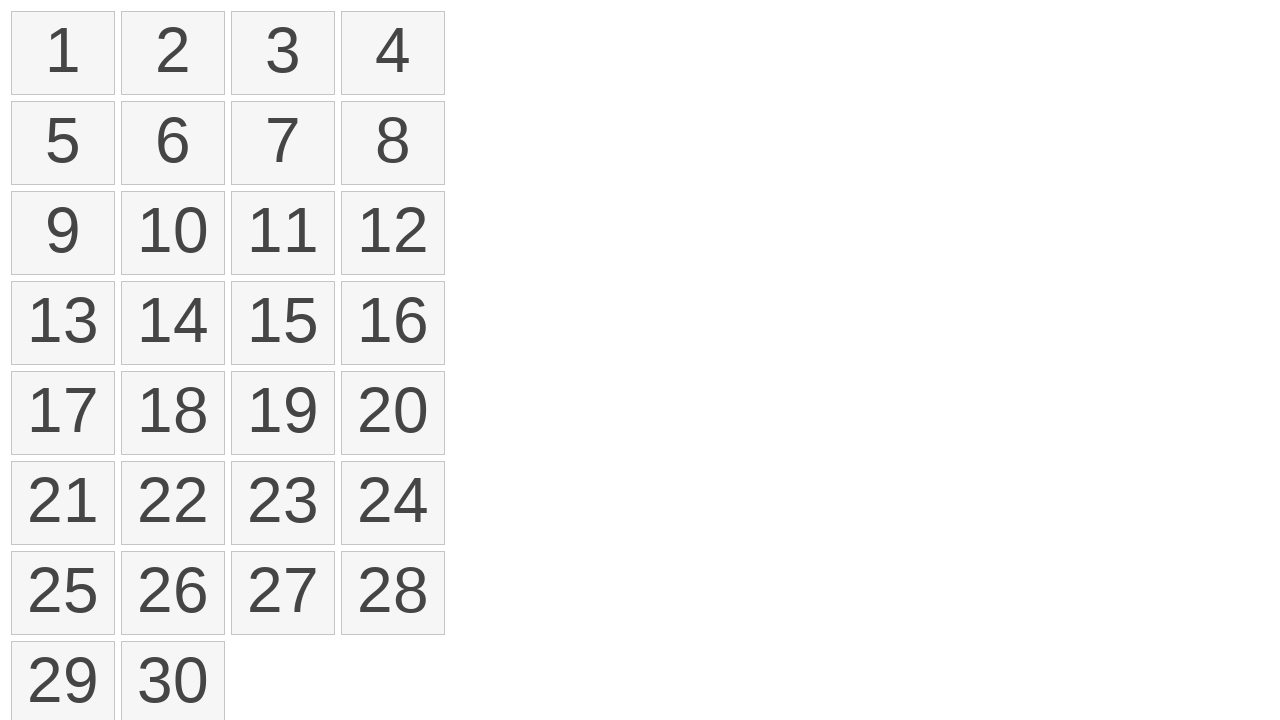

Retrieved first item from selectable items
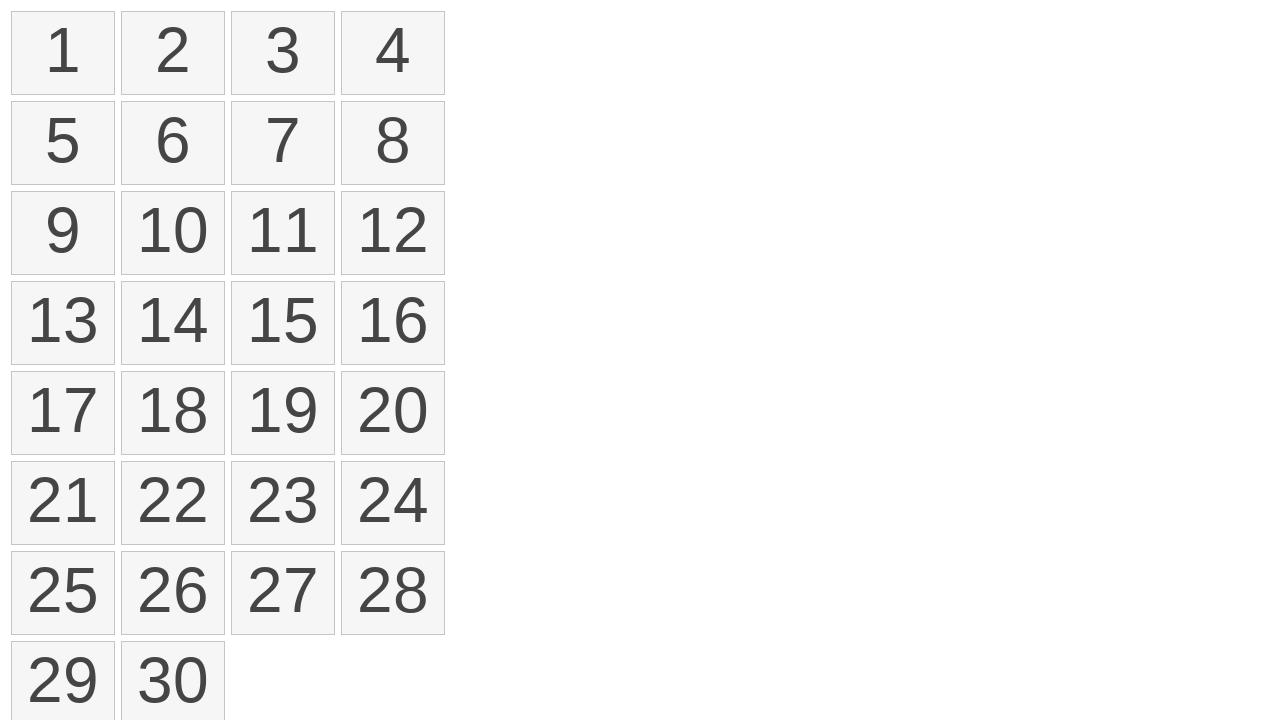

Retrieved 15th item from selectable items
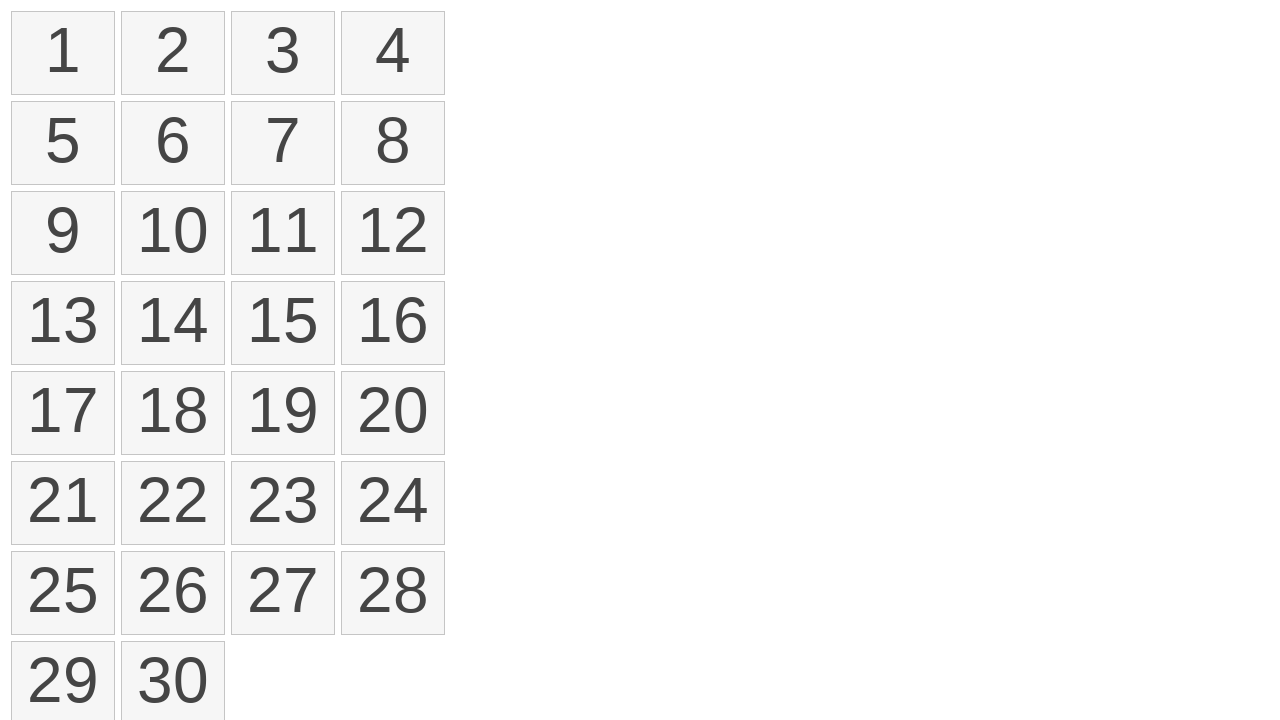

Hovered over the first item at (63, 53) on li.ui-state-default >> nth=0
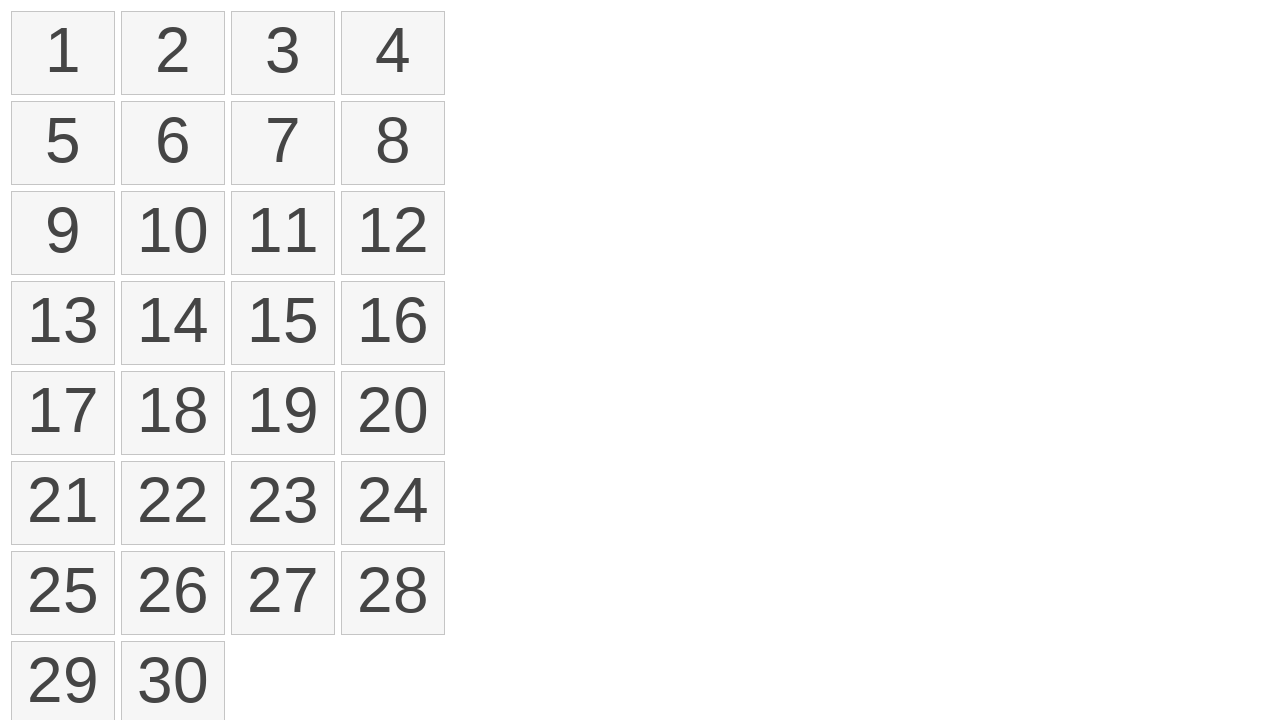

Pressed down mouse button on first item at (63, 53)
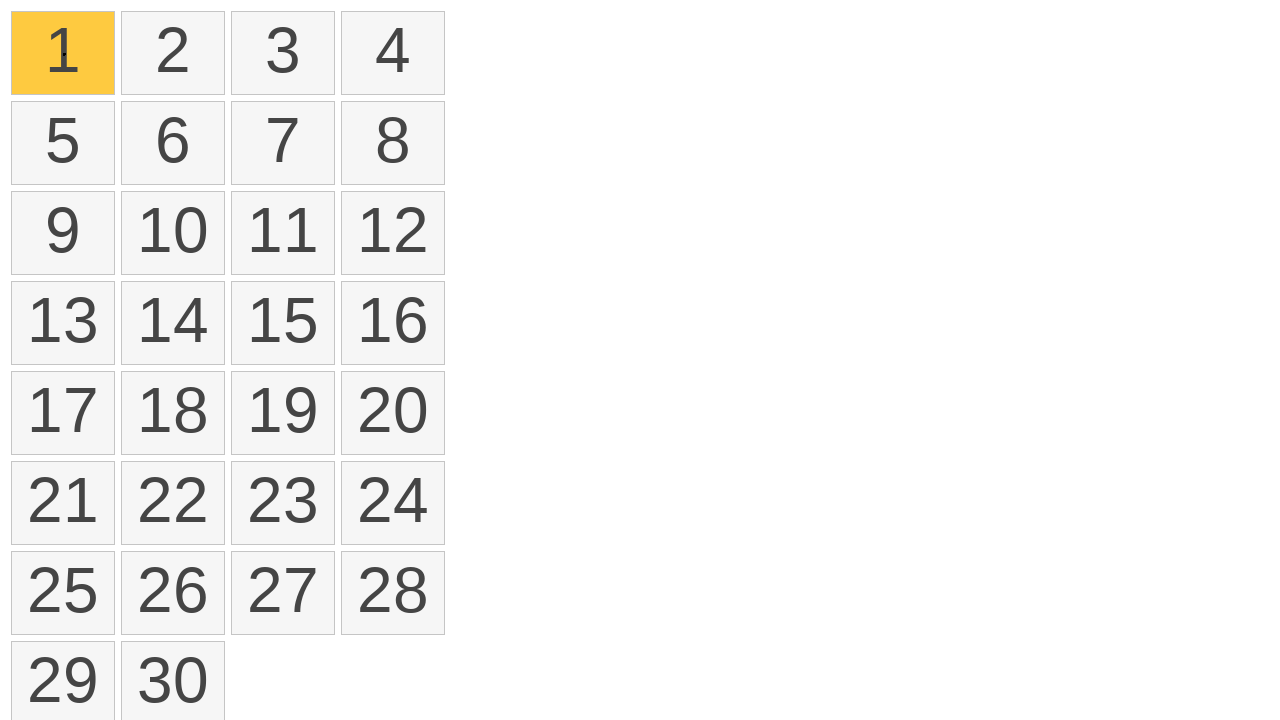

Hovered over the 15th item while dragging at (283, 323) on li.ui-state-default >> nth=14
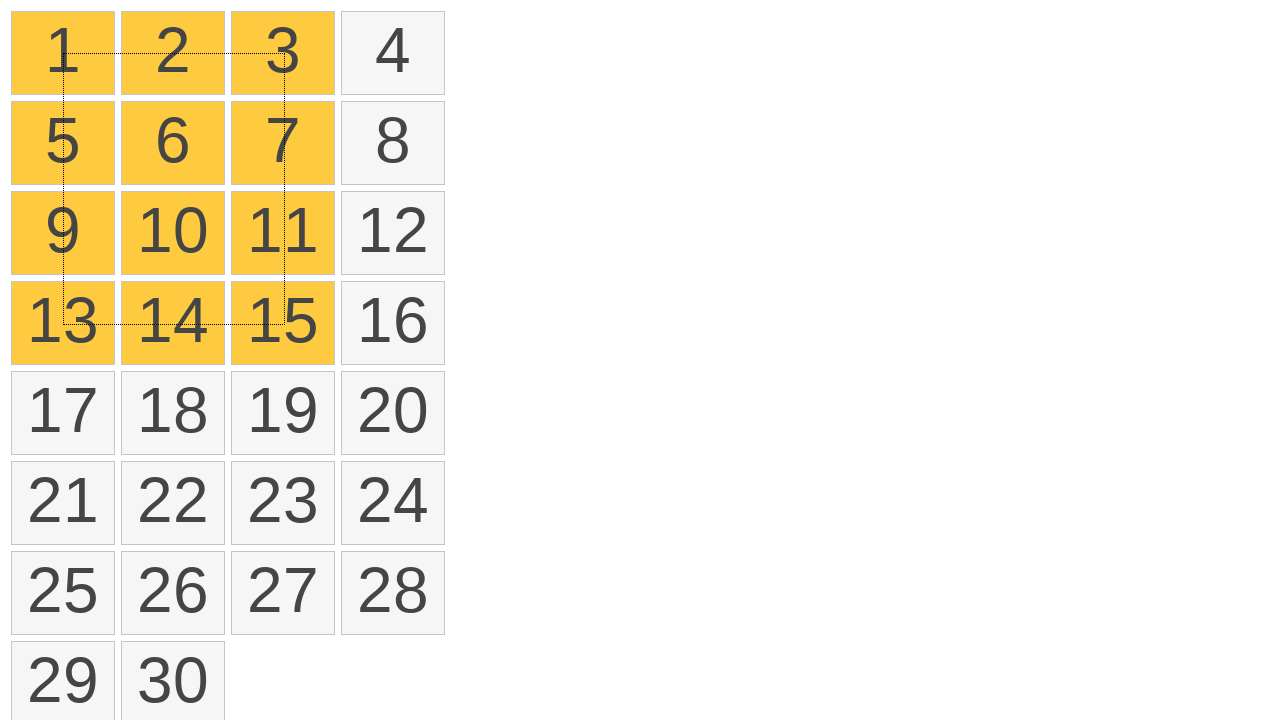

Released mouse button to complete selection from item 1 to item 15 at (283, 323)
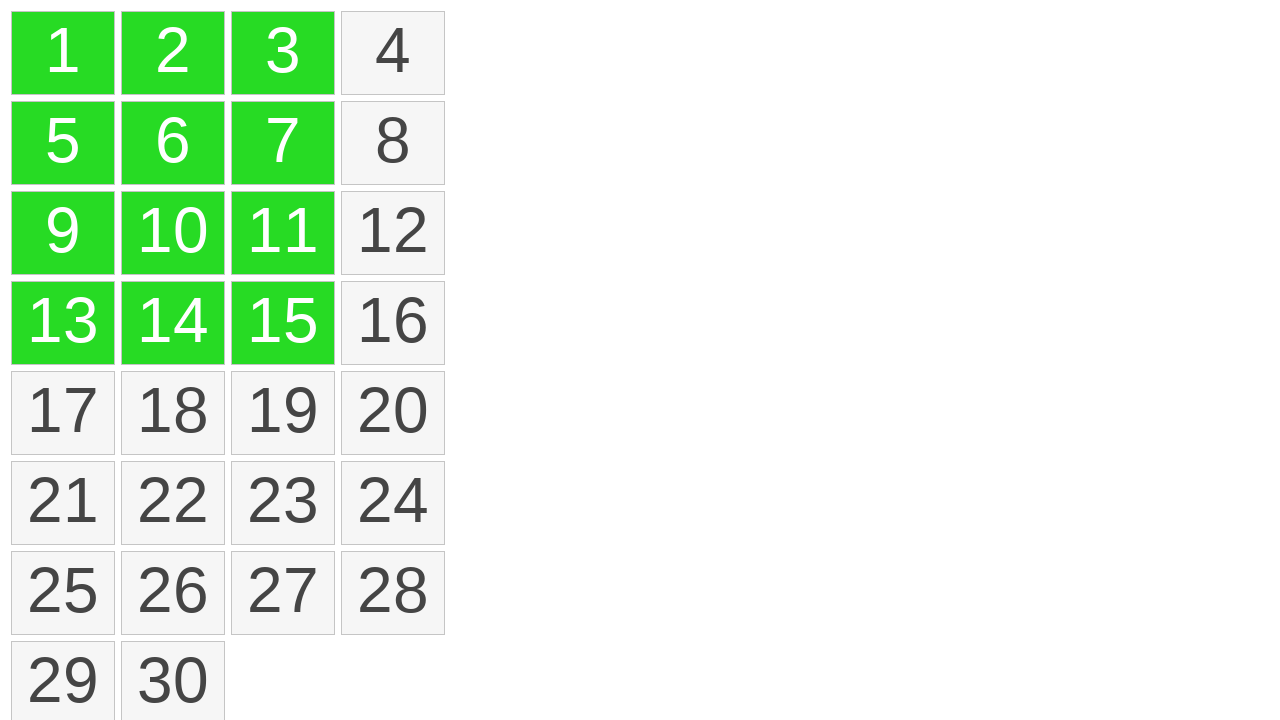

Located all selected items
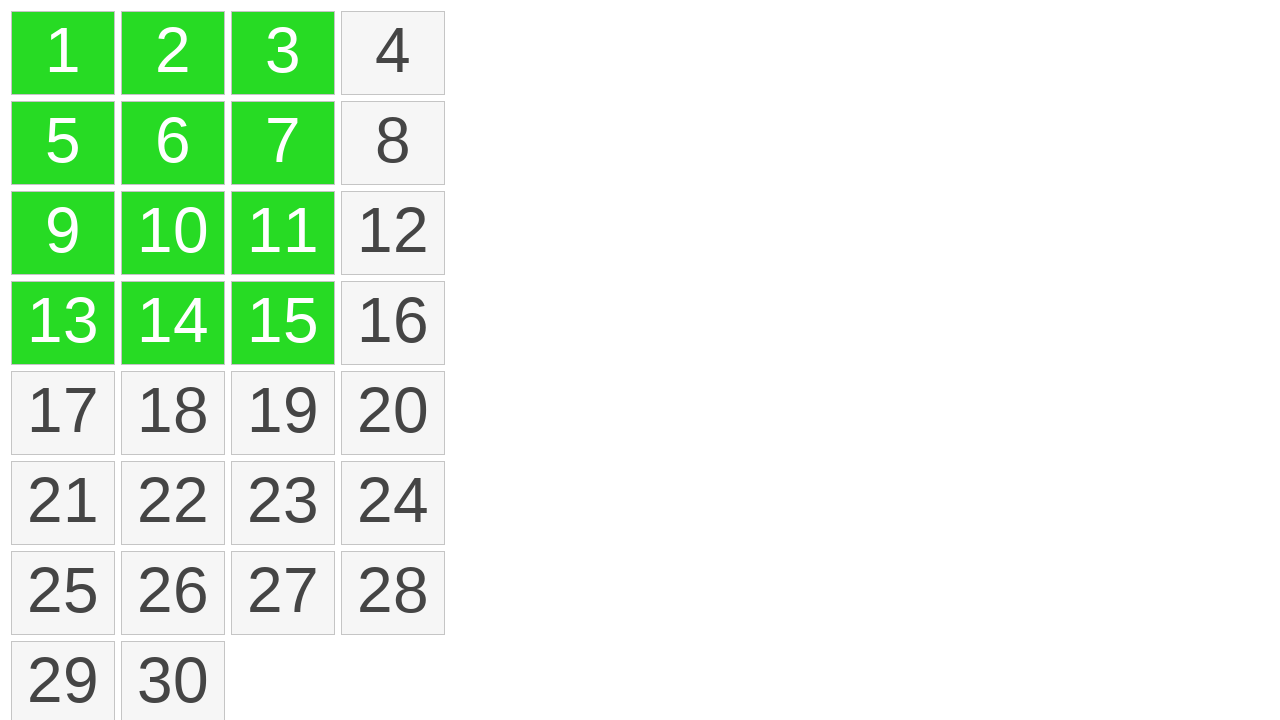

Verified that 12 items are selected
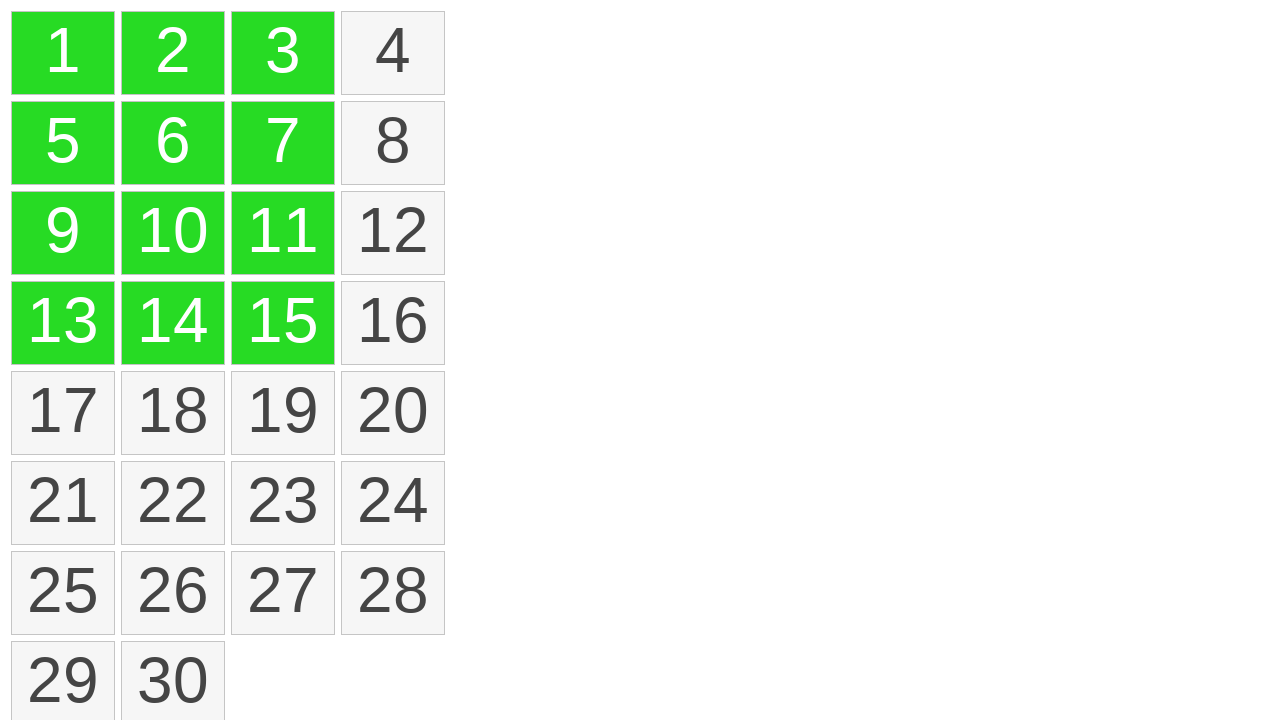

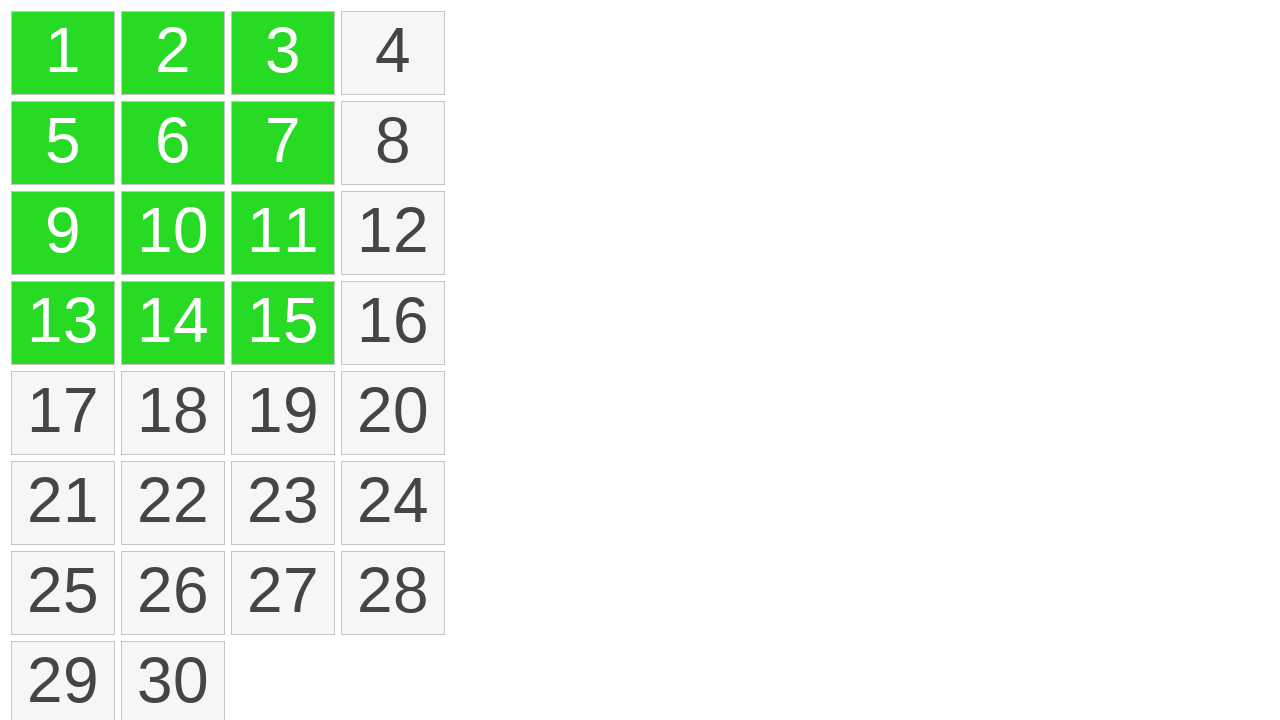